Navigates to Home page and verifies that the profile image and page heading content are correctly displayed.

Starting URL: https://quamar-jahan.vercel.app/

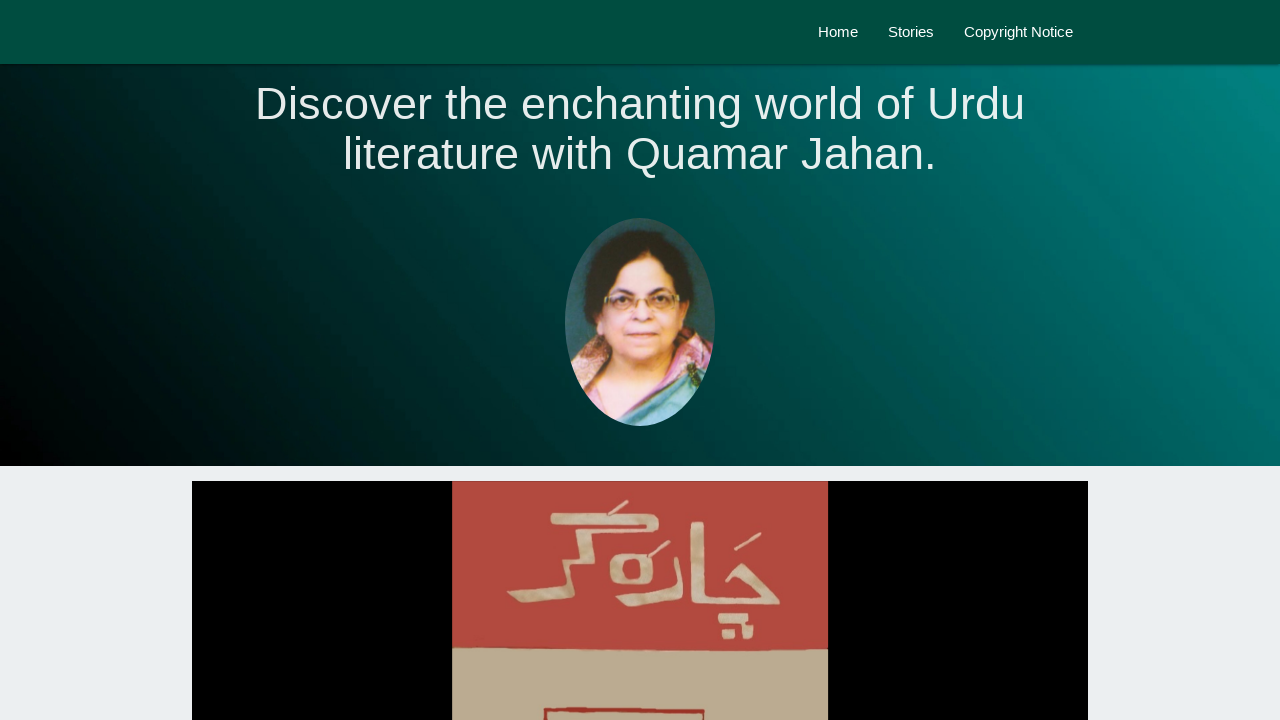

Clicked Home link to navigate to home page at (838, 32) on internal:role=link[name="Home"i] >> nth=0
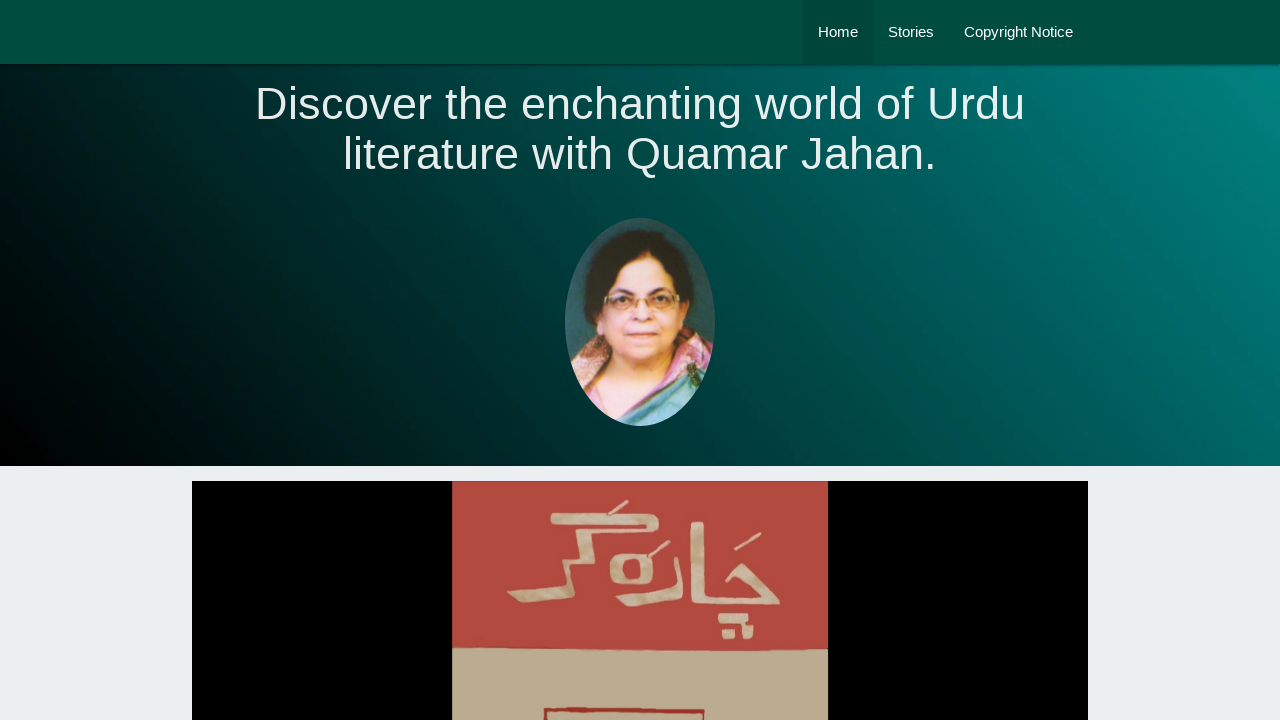

Retrieved profile image URL from .profile-image element
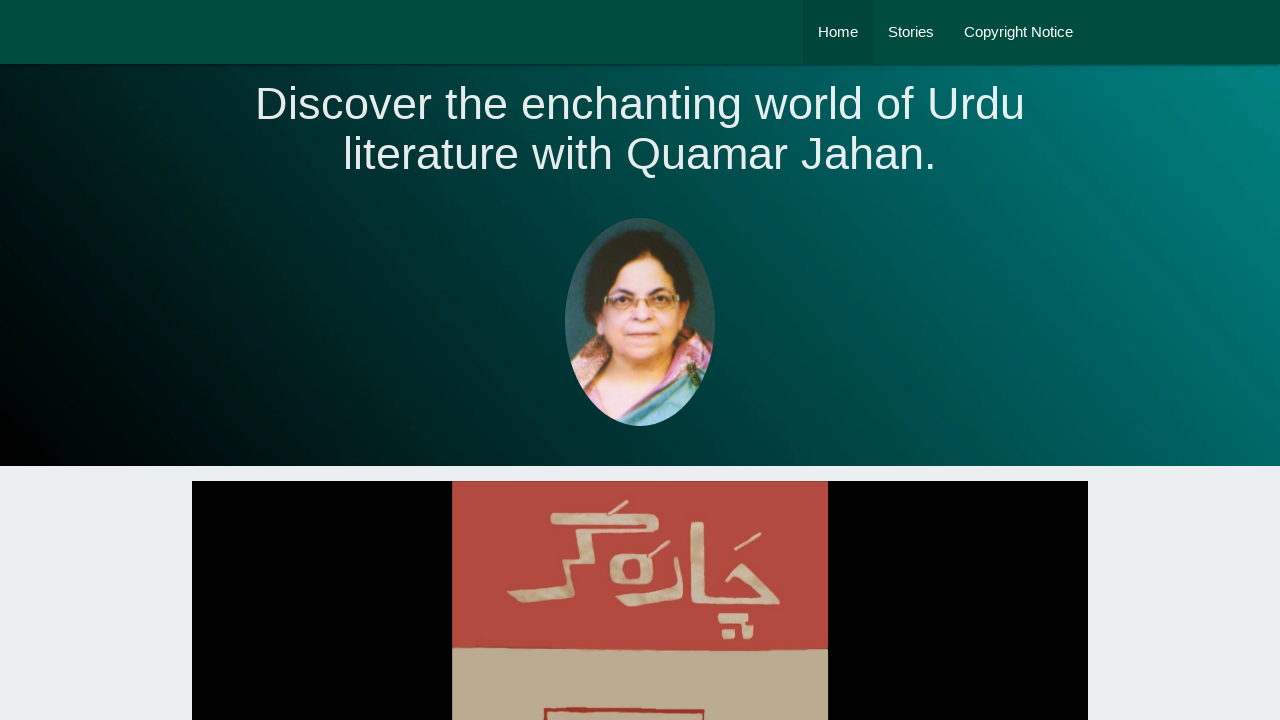

Verified profile image URL matches expected value 'images/Dadi_potrait.png'
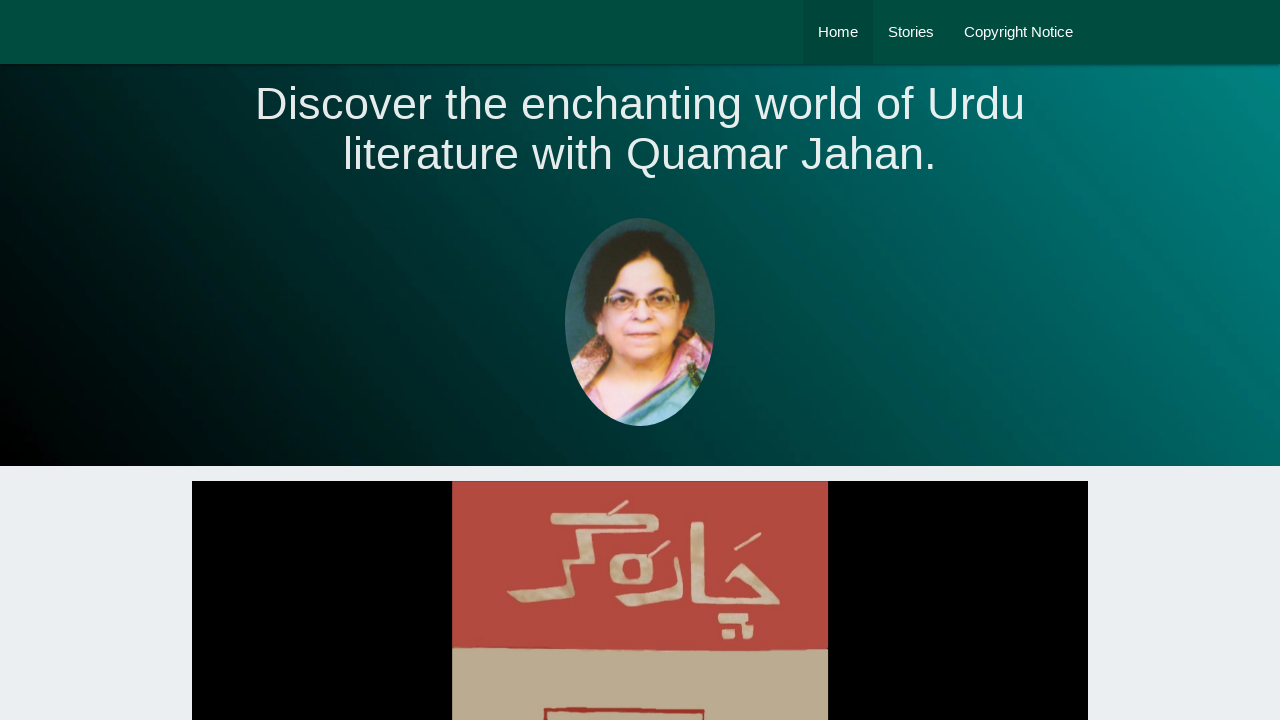

Located page heading 'Prof. Quamar Jahan: A Luminary in Urdu Literature'
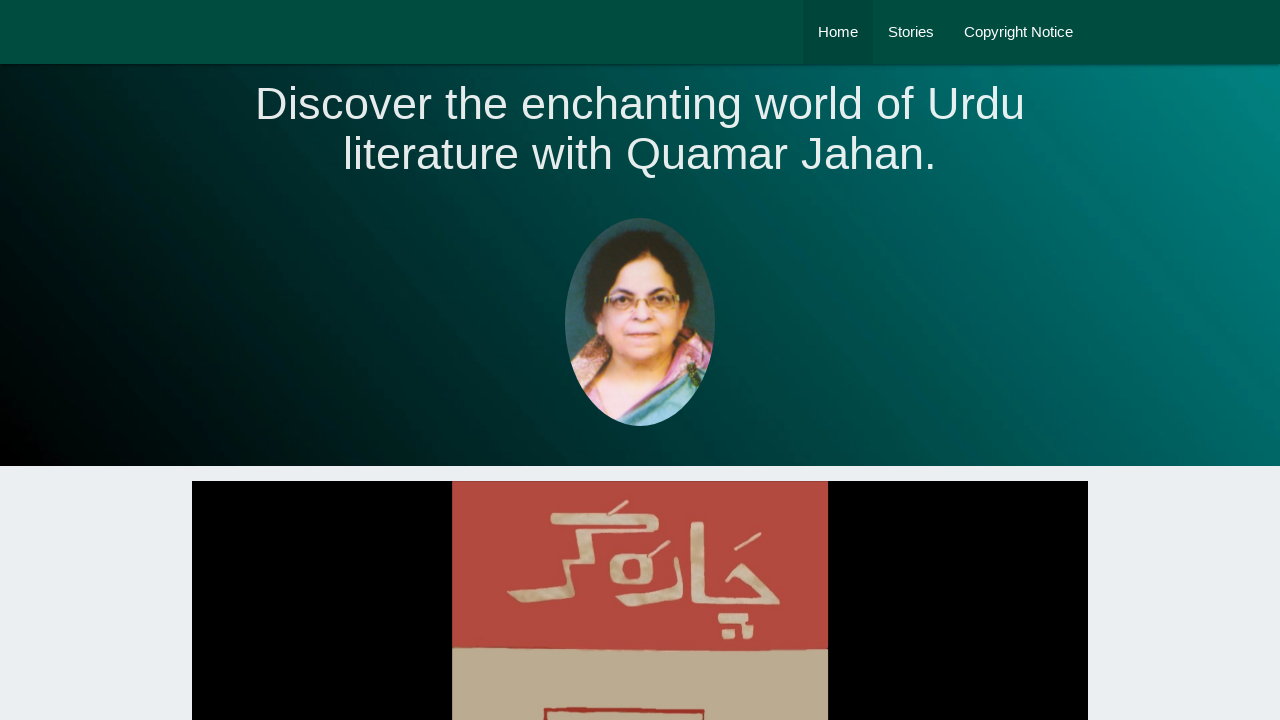

Verified page heading is visible
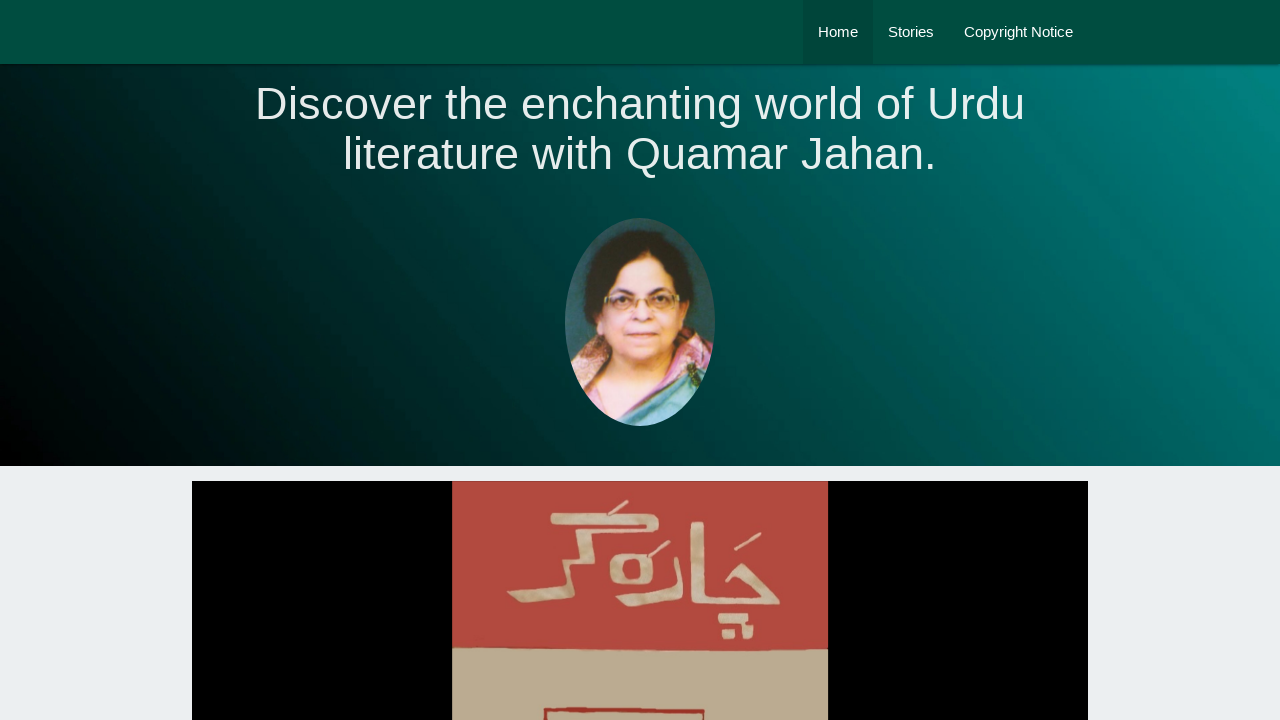

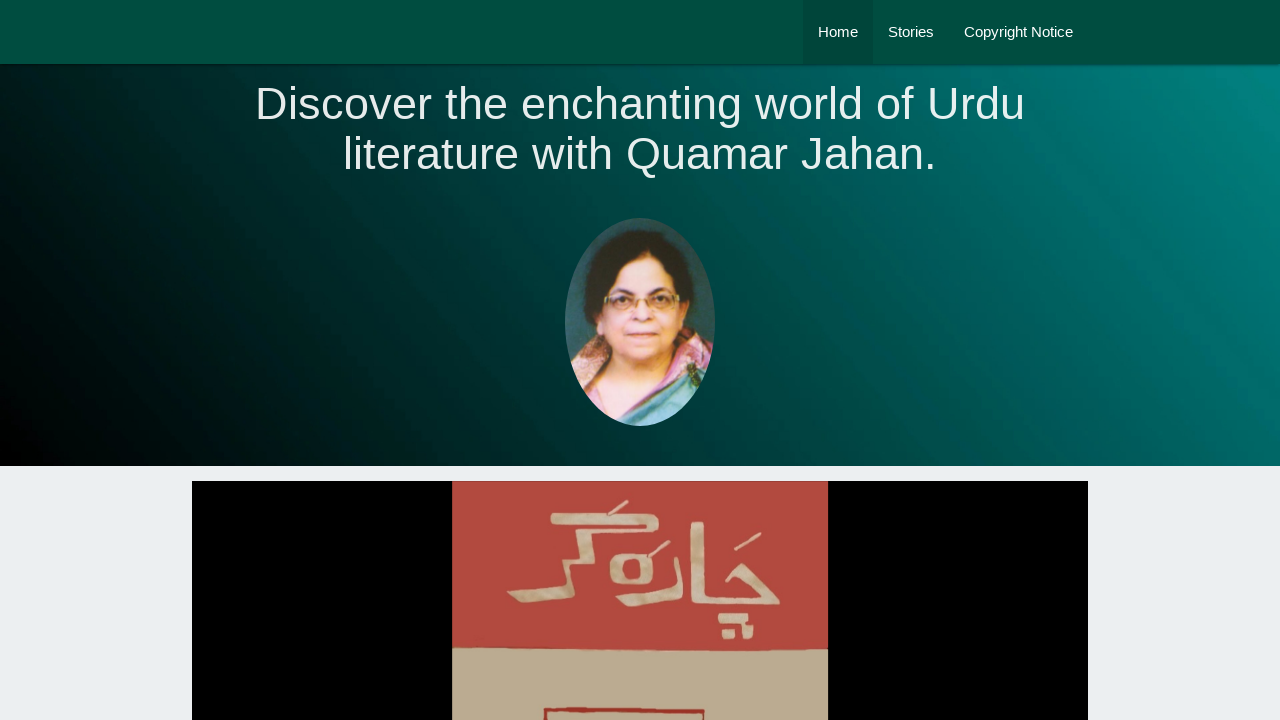